Tests JavaScript alert handling by interacting with different types of alerts (simple alert, confirmation, and prompt)

Starting URL: https://the-internet.herokuapp.com/javascript_alerts

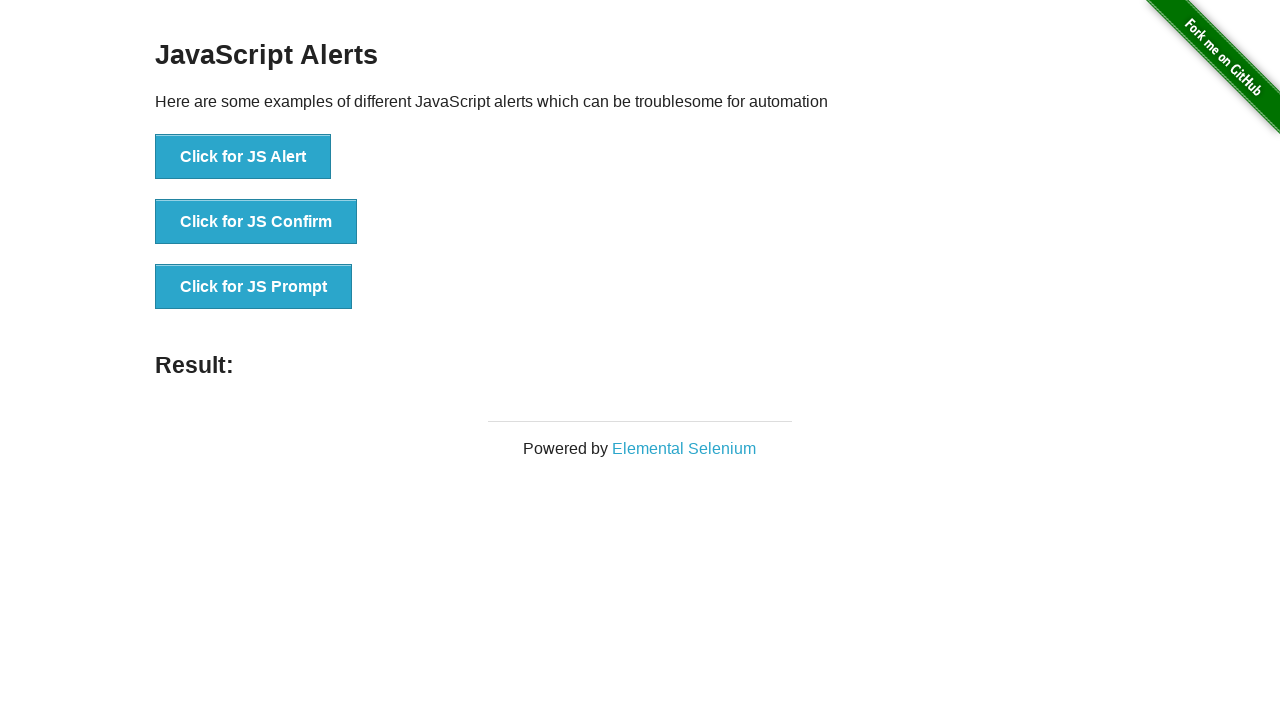

Clicked button to trigger simple JavaScript alert at (243, 157) on xpath=//button[normalize-space()='Click for JS Alert']
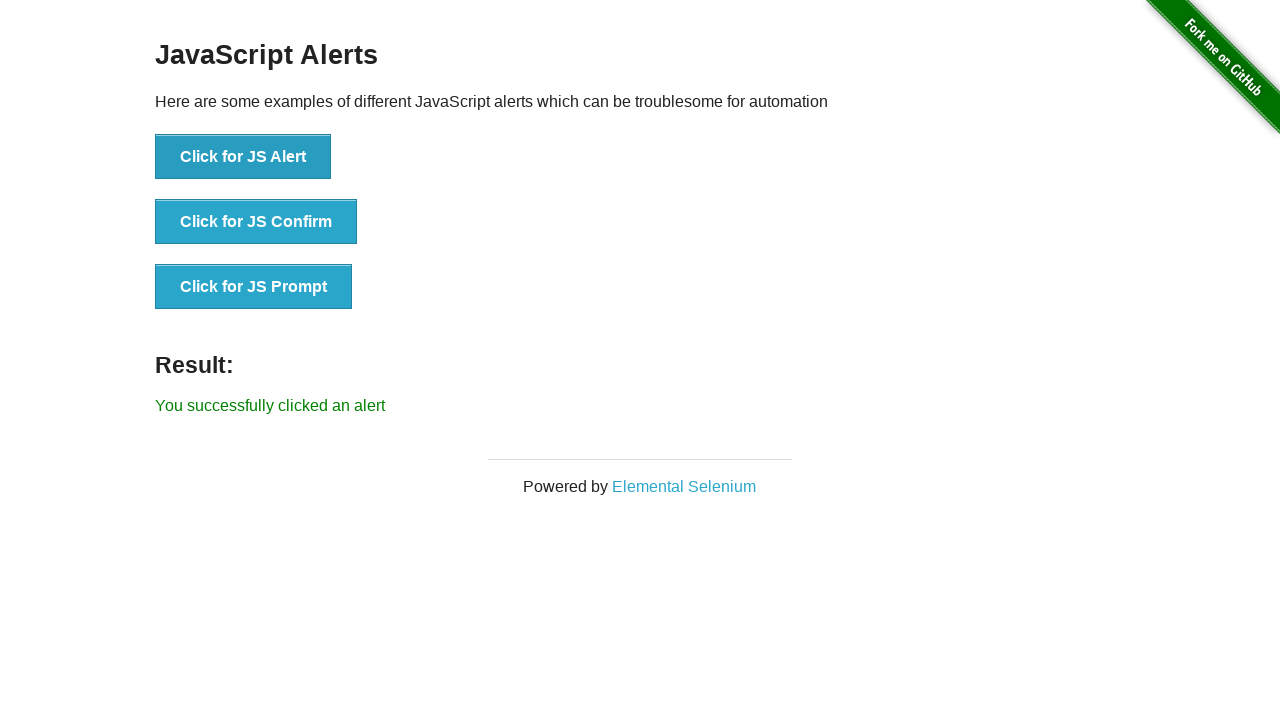

Set up dialog handler to accept alerts
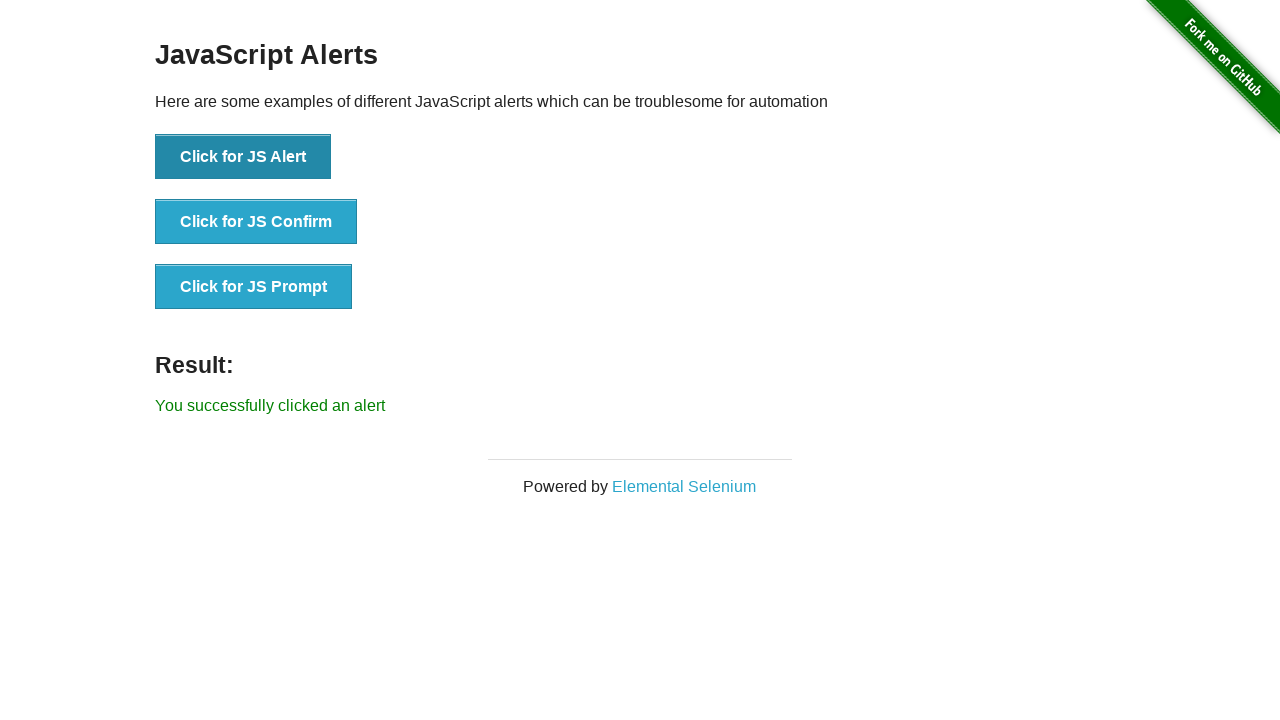

Waited for simple alert to appear and be handled
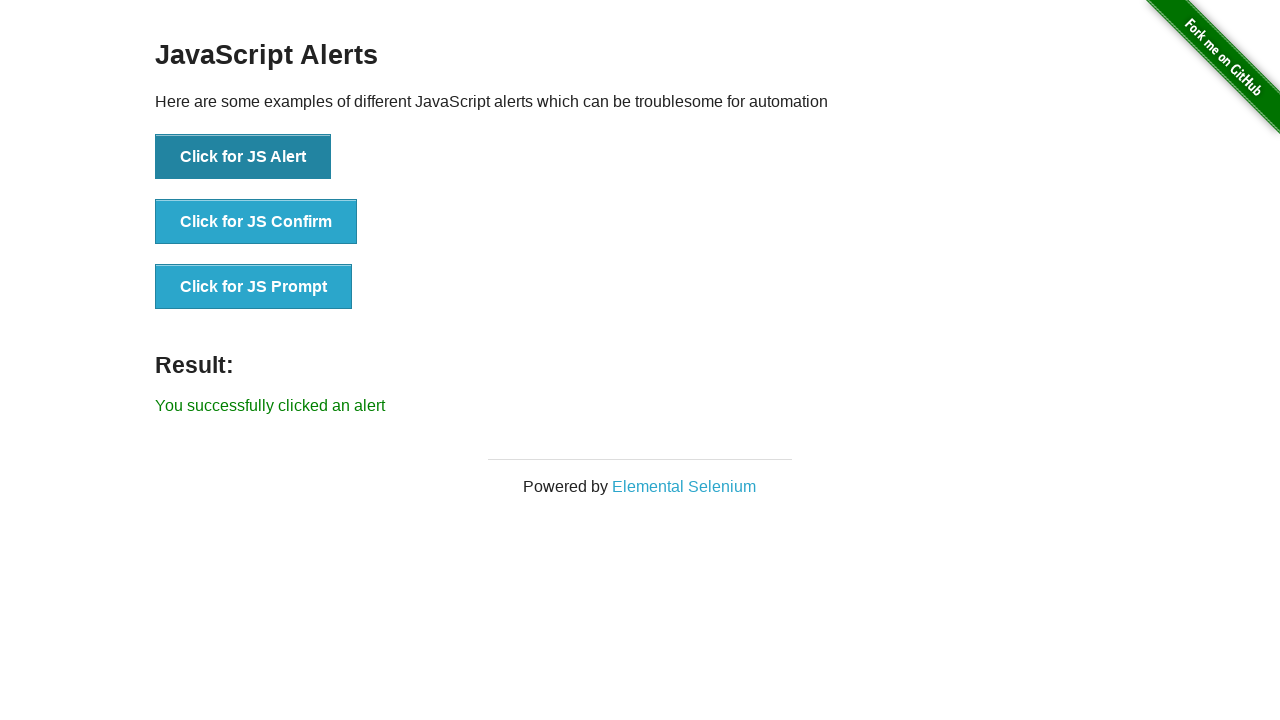

Clicked button to trigger JavaScript confirm dialog at (256, 222) on xpath=//button[normalize-space()='Click for JS Confirm']
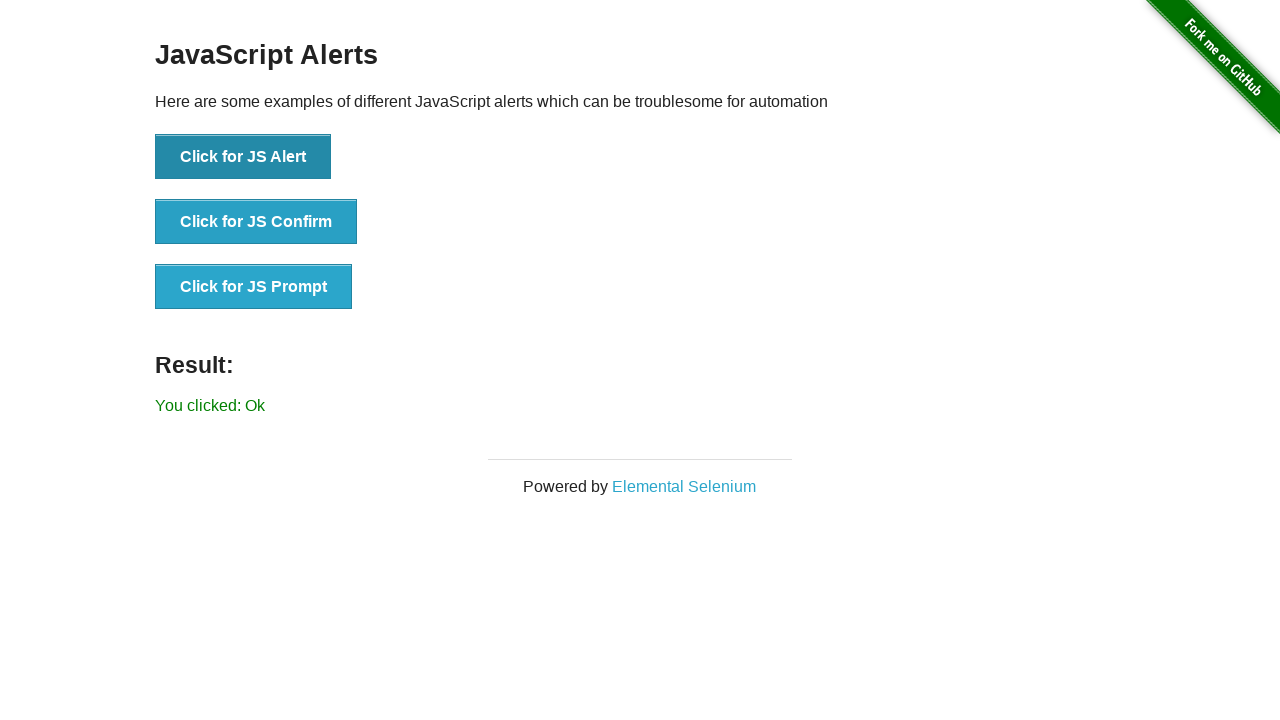

Set up dialog handler to dismiss confirm dialog
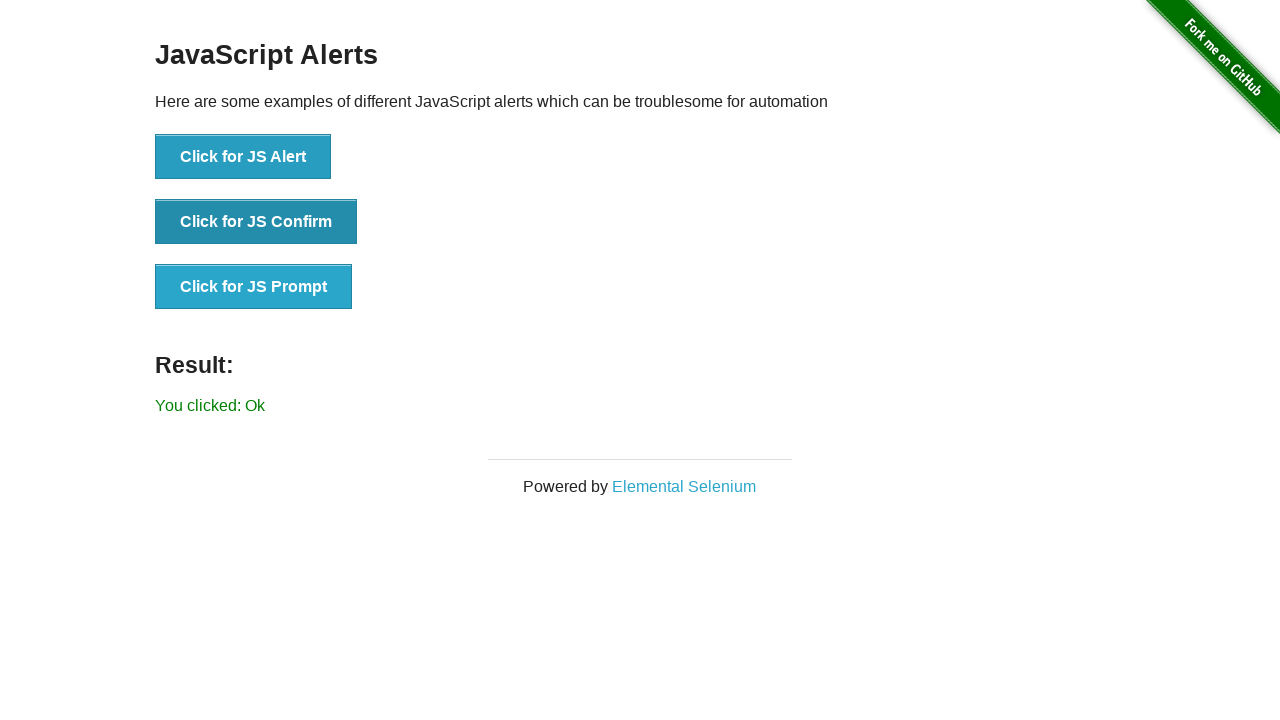

Waited for confirm dialog to appear and be dismissed
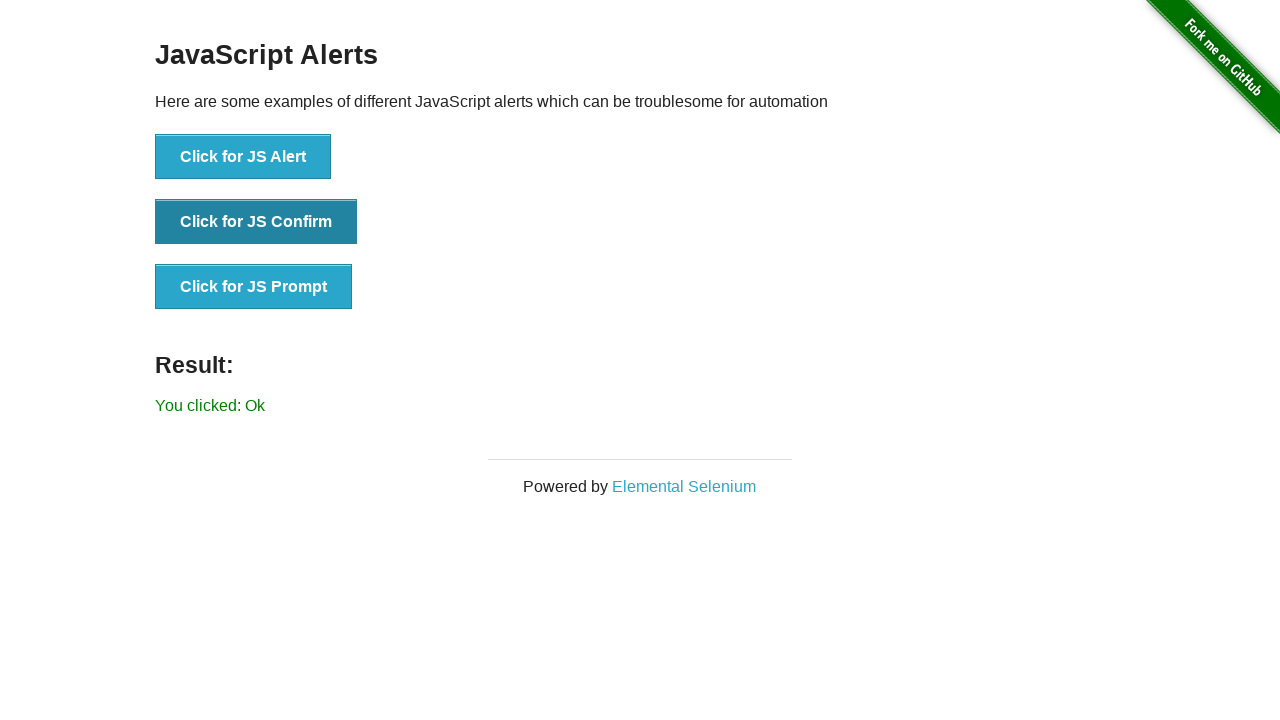

Clicked button to trigger JavaScript prompt dialog at (254, 287) on xpath=//button[normalize-space()='Click for JS Prompt']
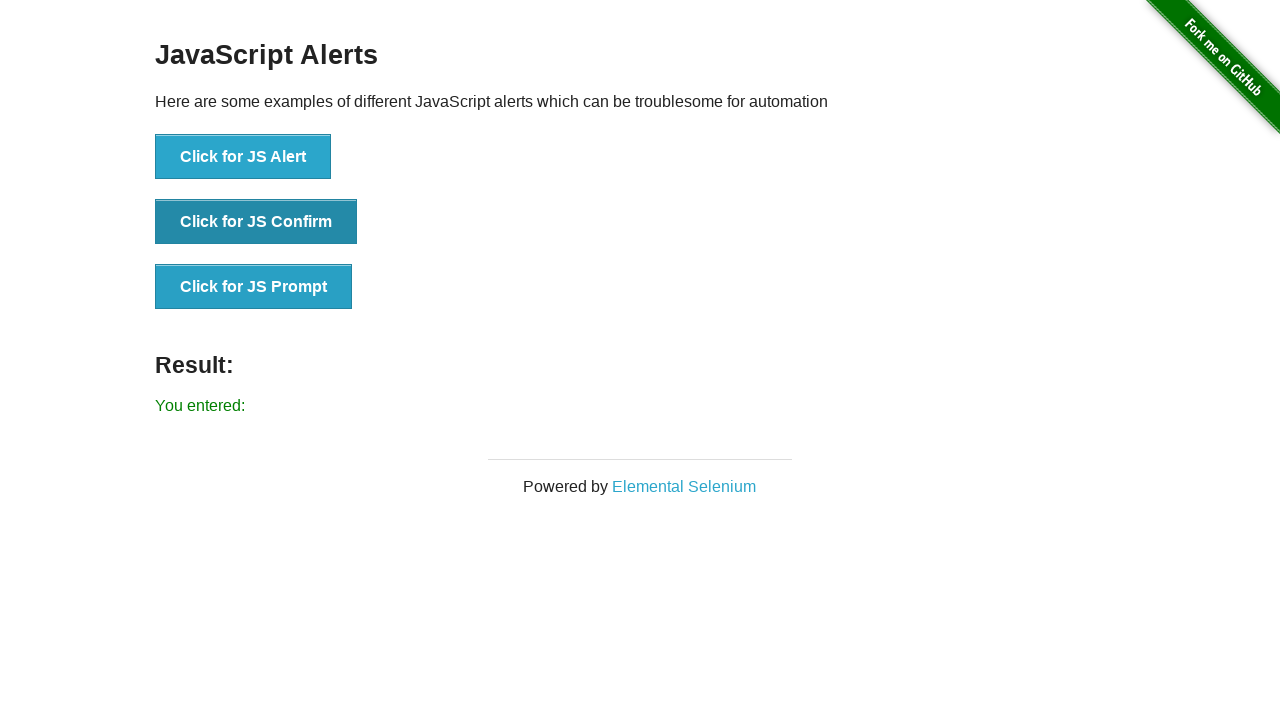

Set up dialog handler to accept prompt with text 'Welcome'
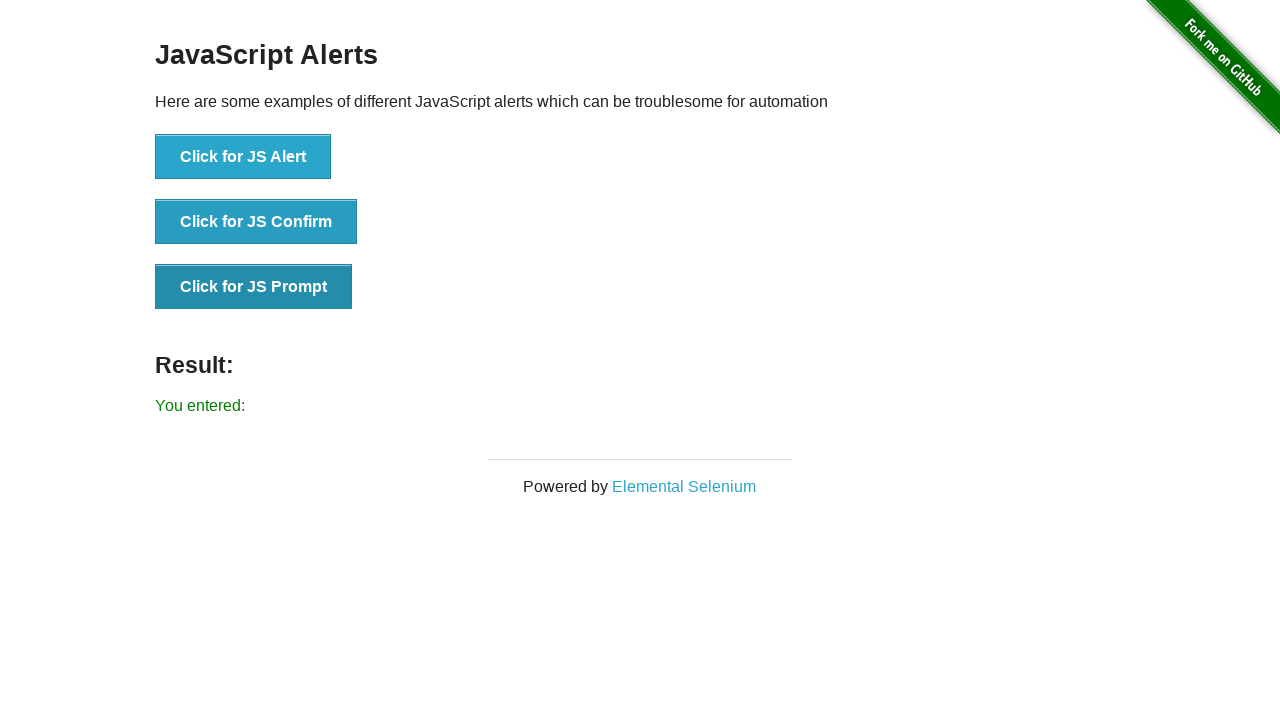

Waited for prompt dialog to appear and be handled
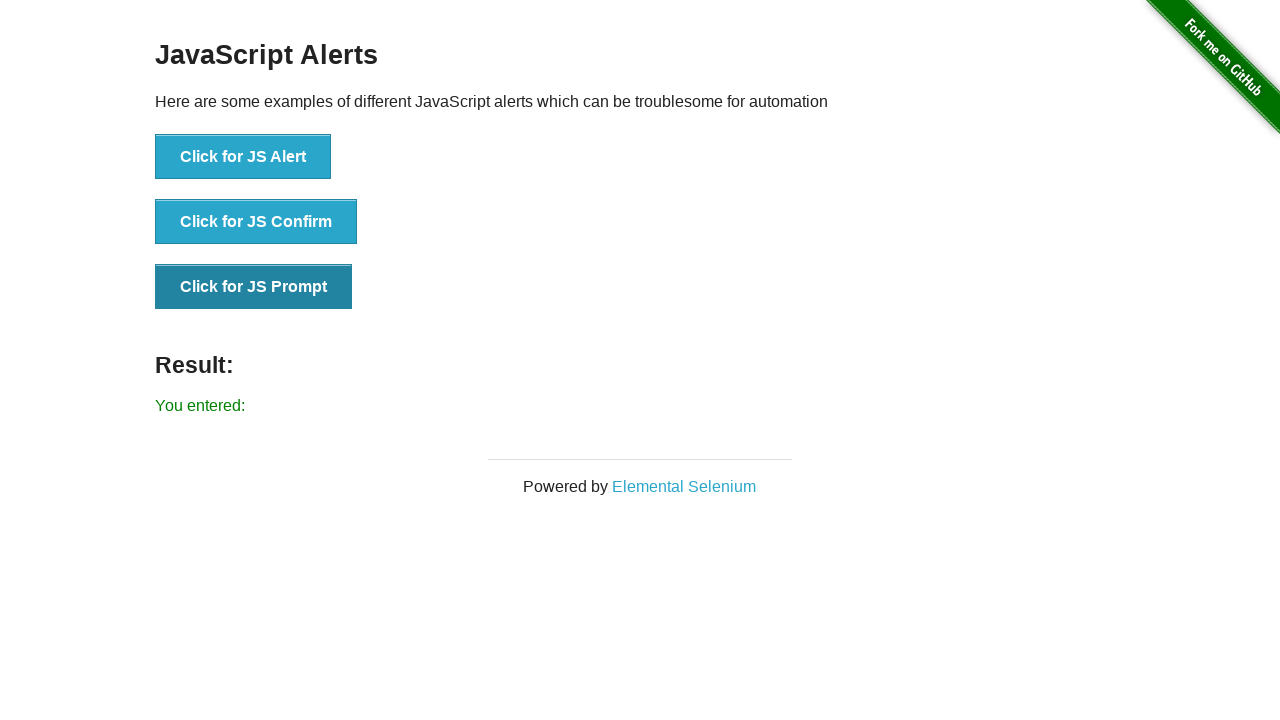

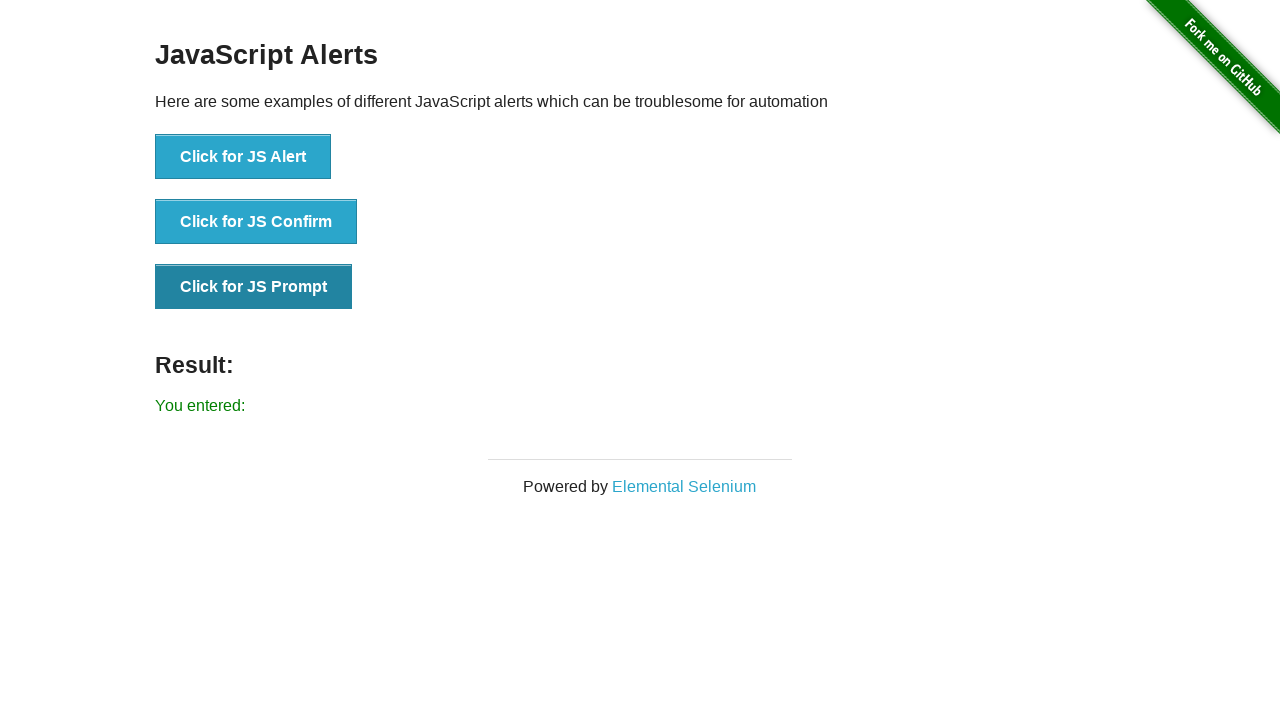